Navigates to the Triotend main page and verifies it loads (originally disabled test)

Starting URL: http://triotend.com

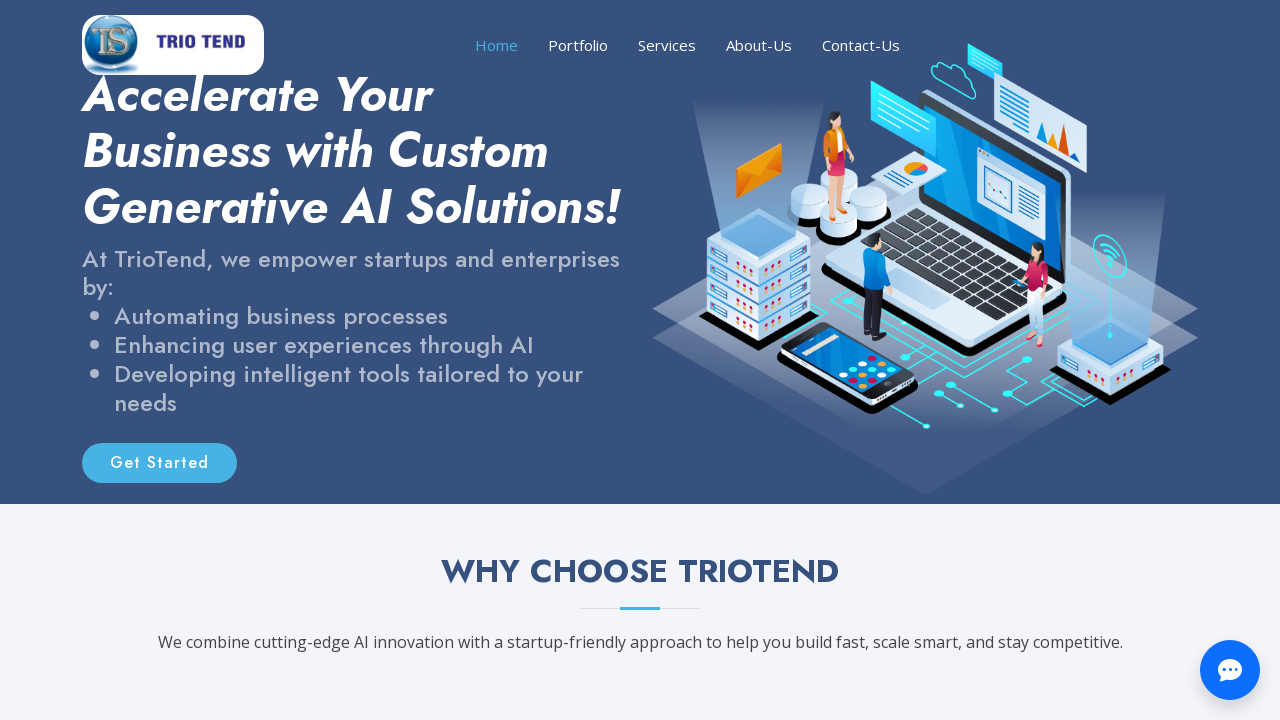

Navigated to Triotend main page at http://triotend.com
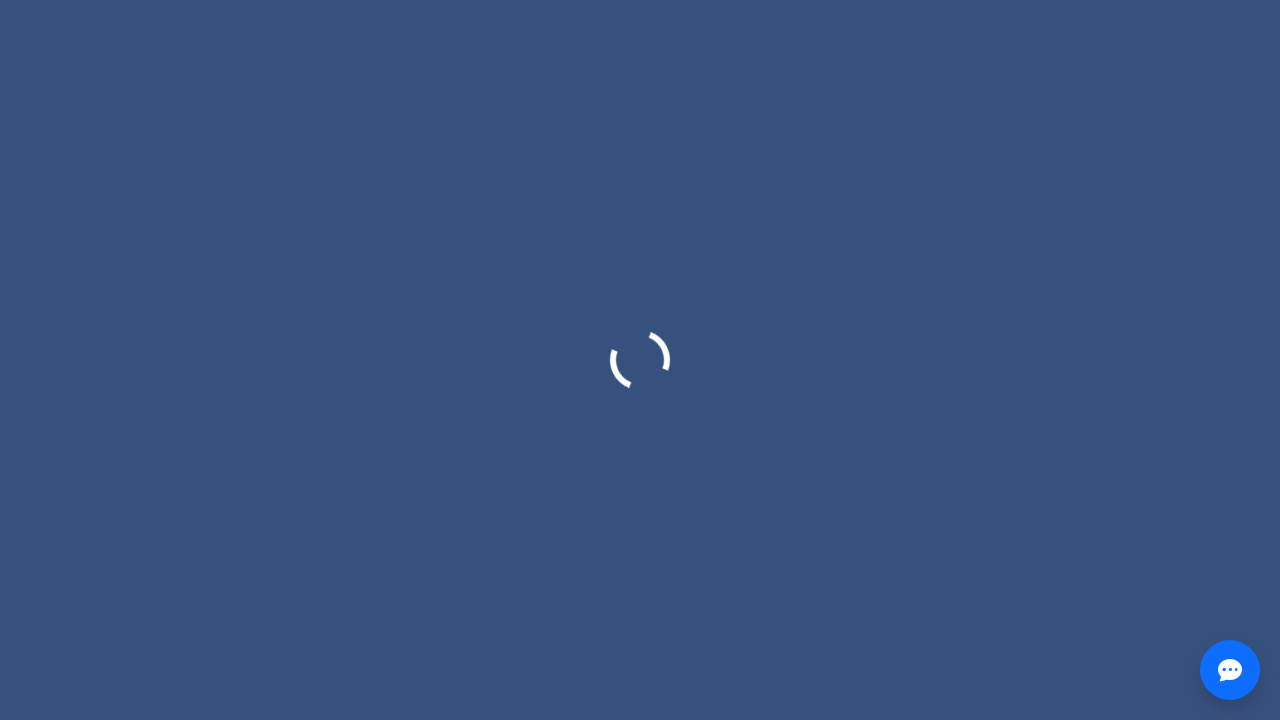

Page DOM content fully loaded
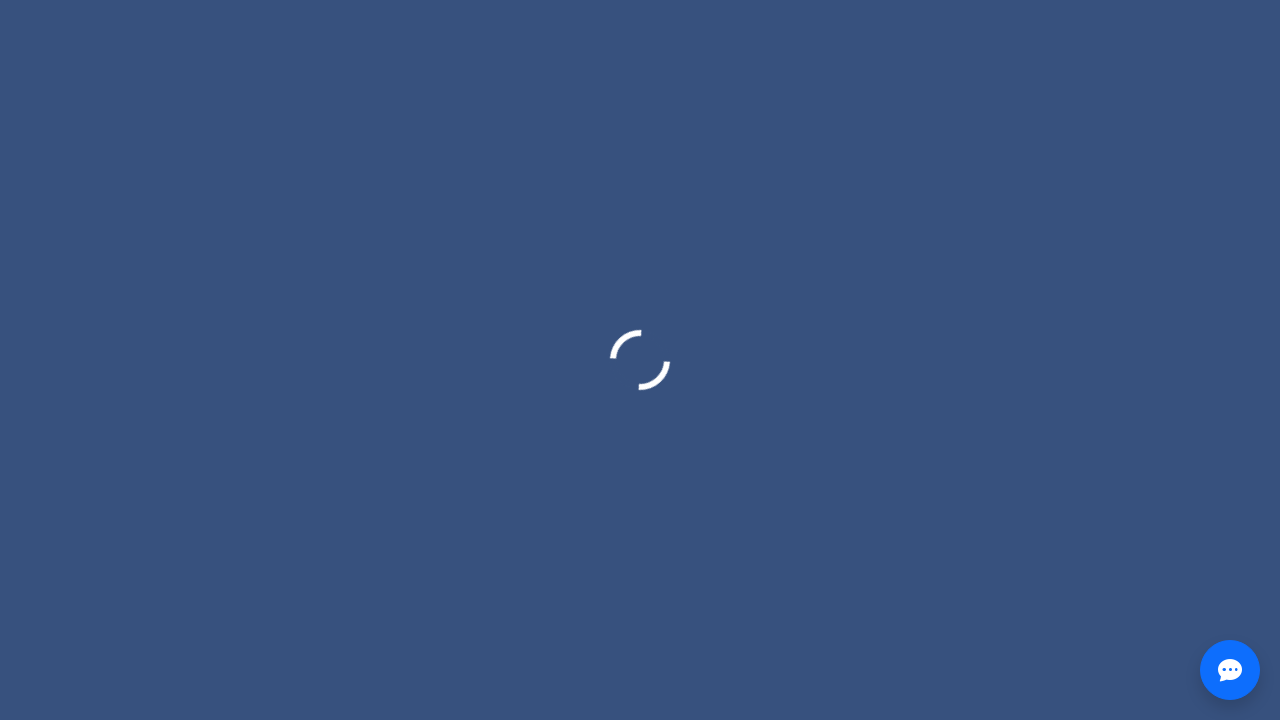

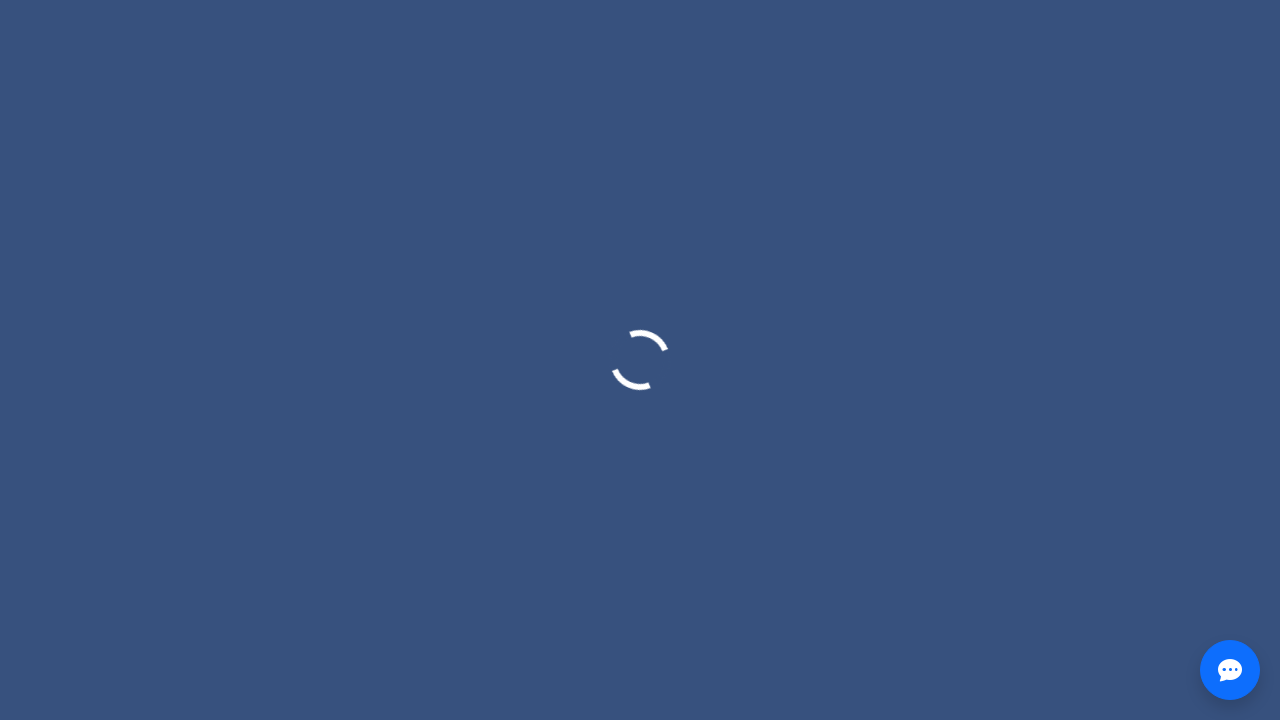